Tests hover functionality by hovering over a user figure to reveal tooltip information, then clicking the user profile link.

Starting URL: http://the-internet.herokuapp.com/hovers

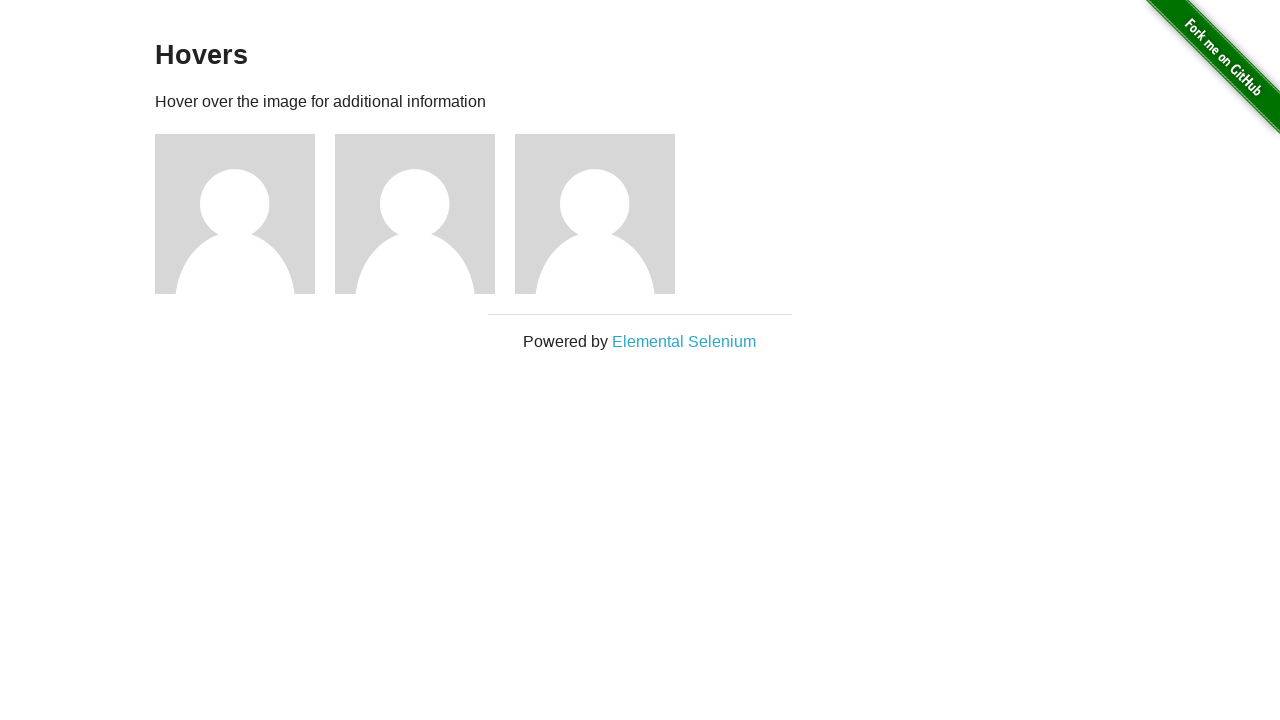

Waited for main content to load
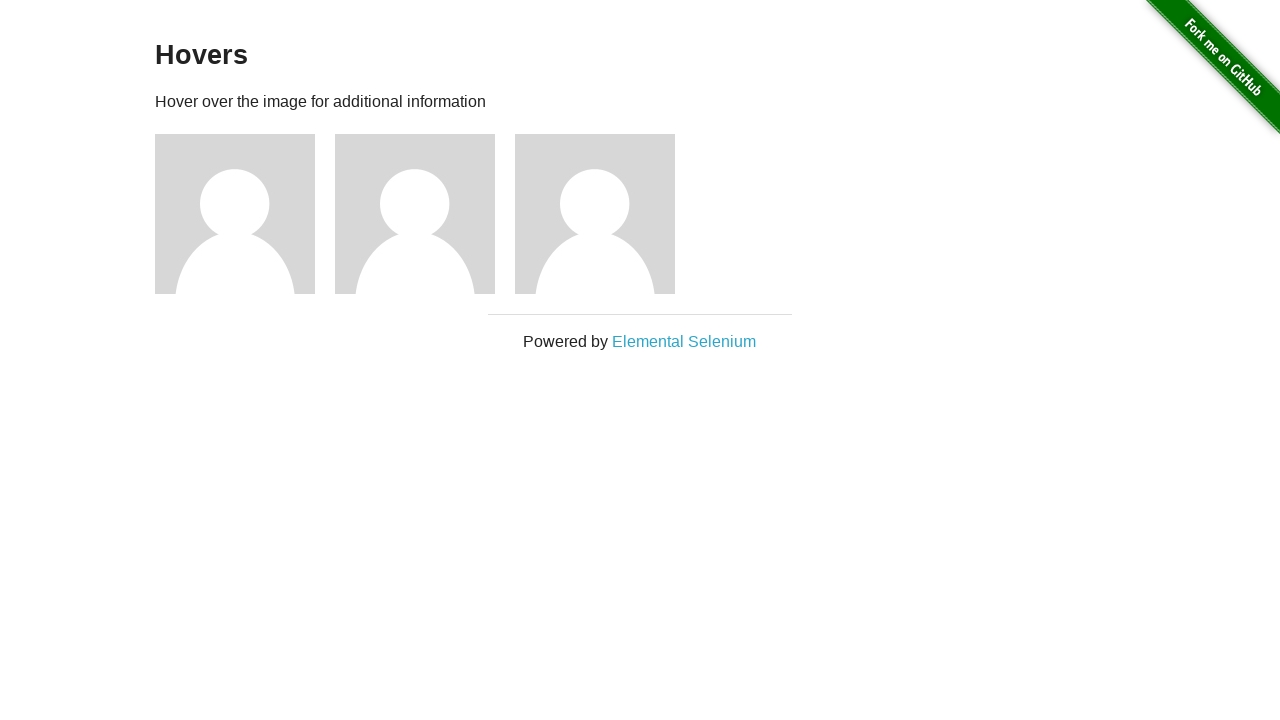

Hovered over first user figure to reveal tooltip at (245, 214) on .figure >> nth=0
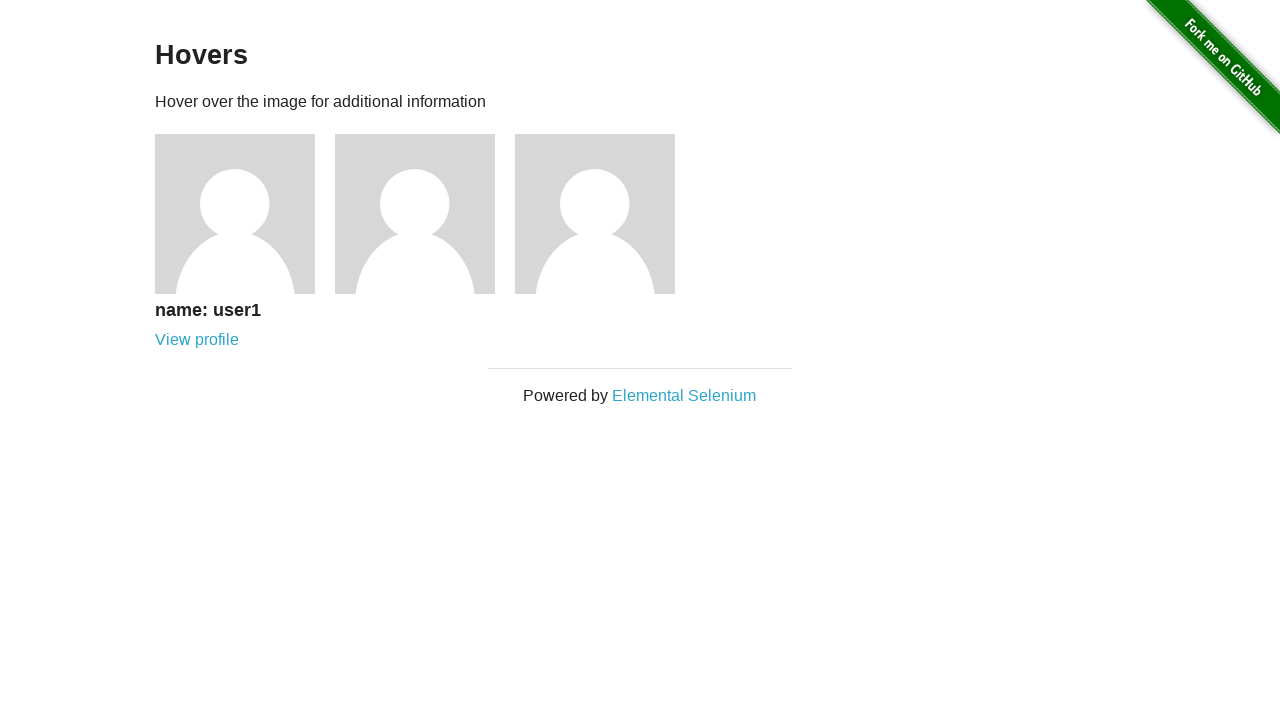

Tooltip with user information appeared
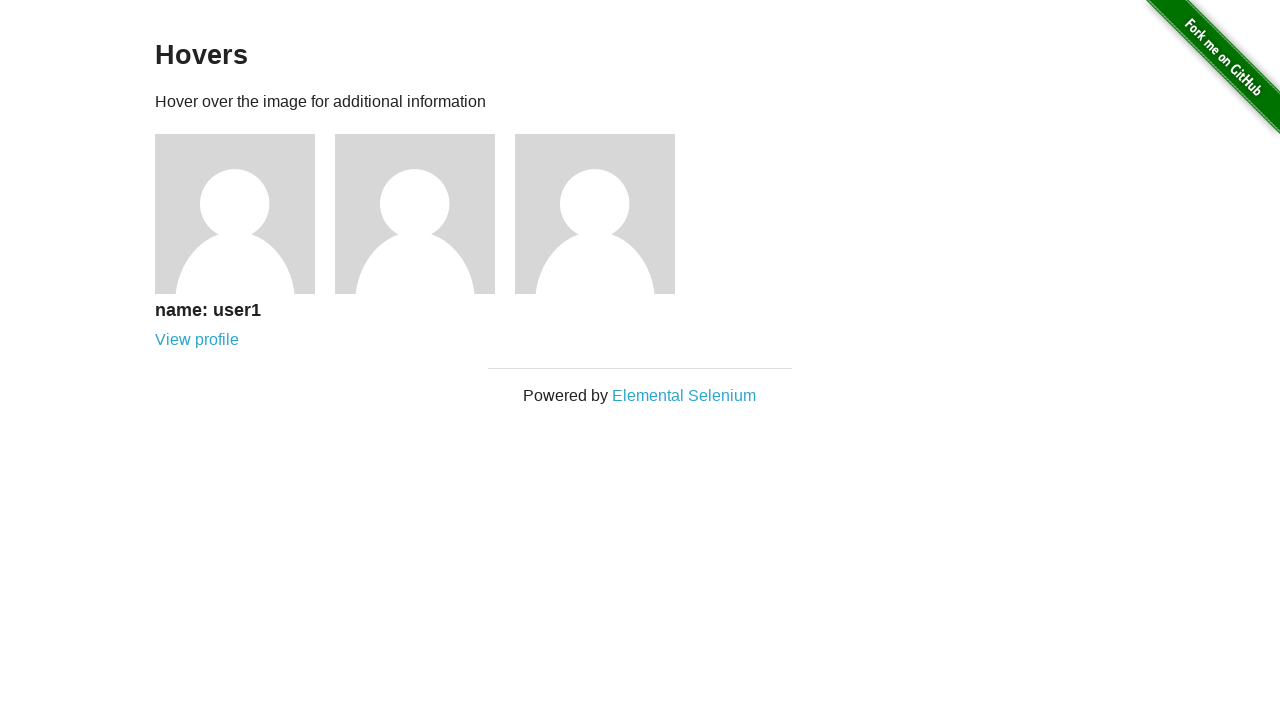

Clicked user profile link at (197, 340) on a[href='/users/1']
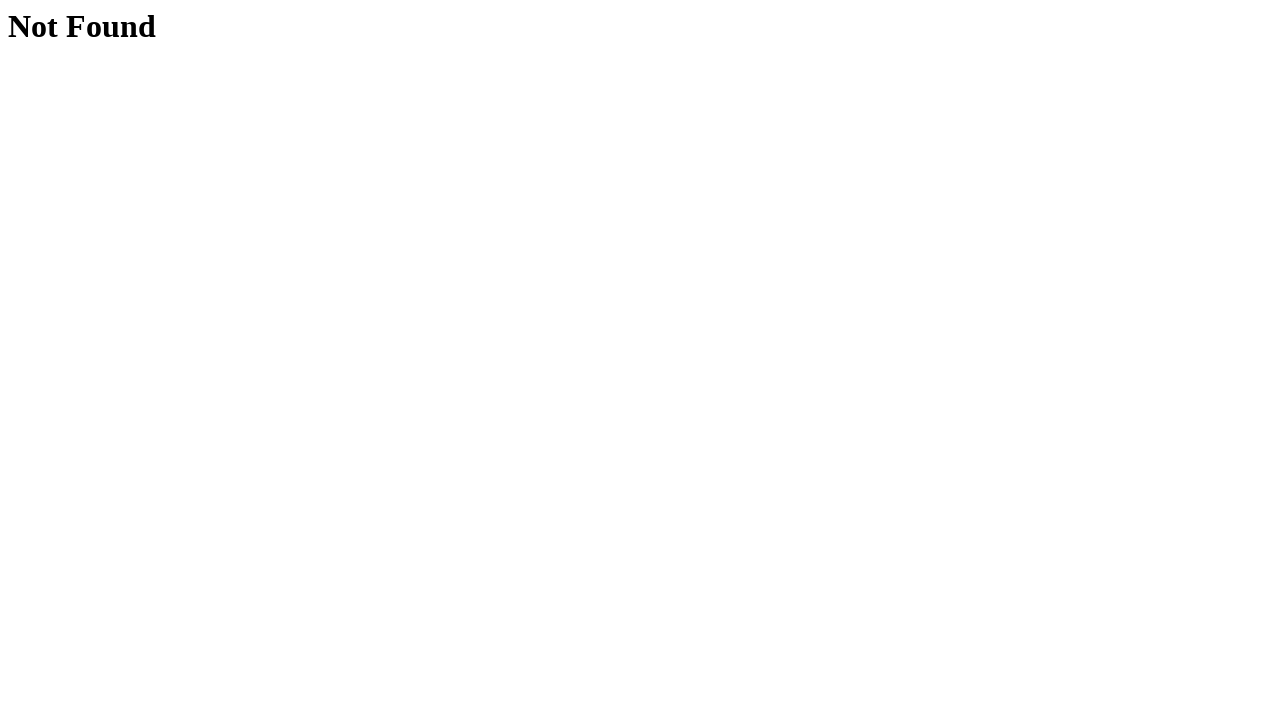

Successfully navigated to user profile page
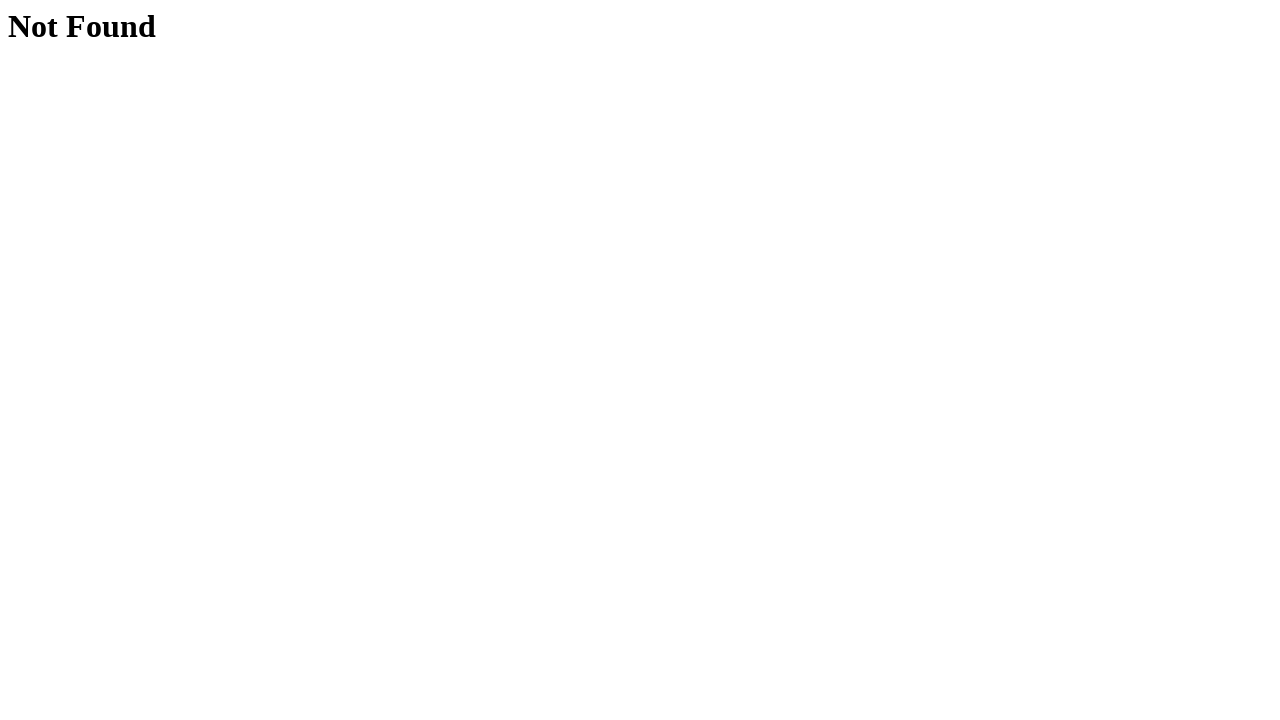

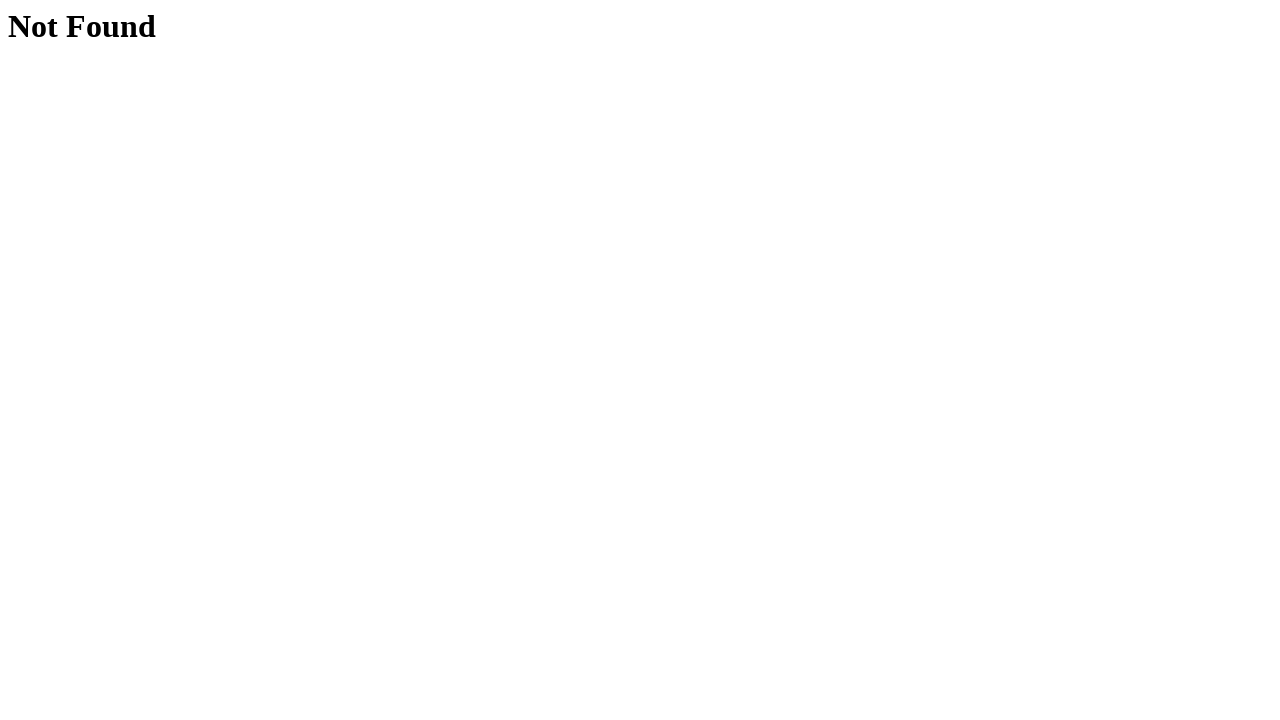